Tests the GitHub contributions visualization tool by entering a username, submitting the form, waiting for the contribution graph canvas to load, and selecting a dark theme option.

Starting URL: https://github-contributions.vercel.app/

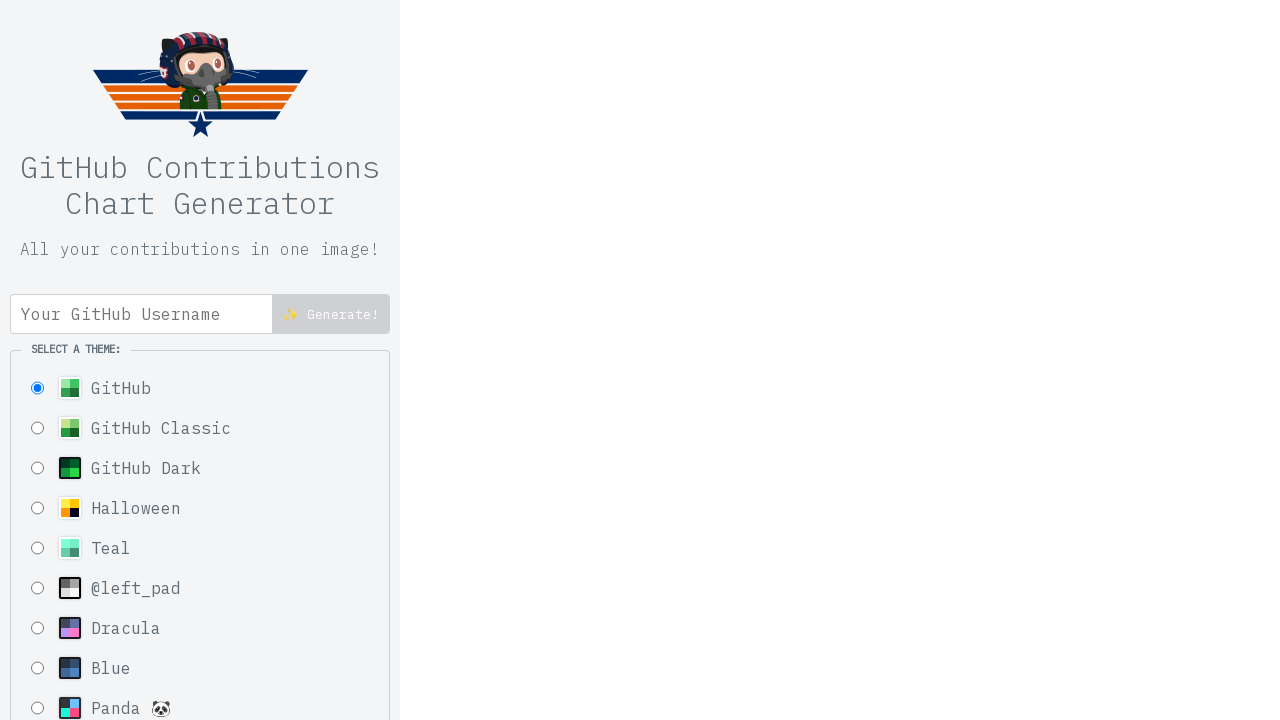

Filled username field with 'torvalds' on #username
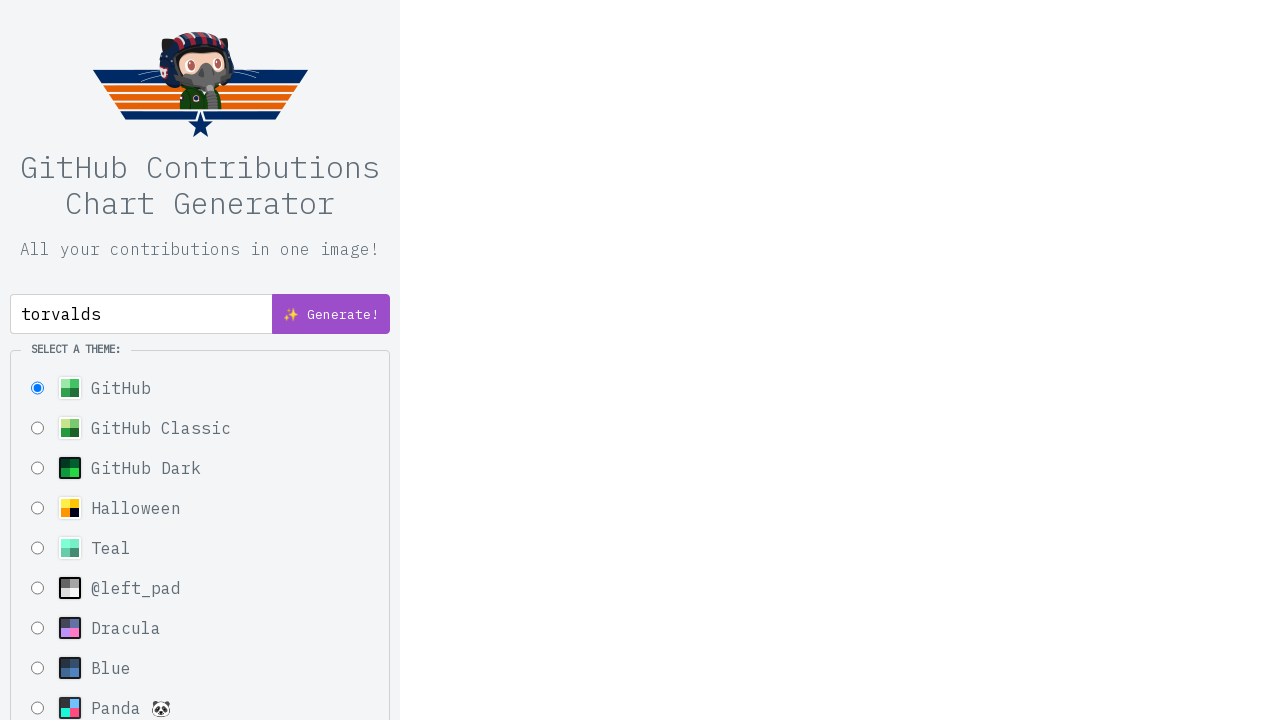

Clicked submit button to fetch contributions at (331, 314) on button
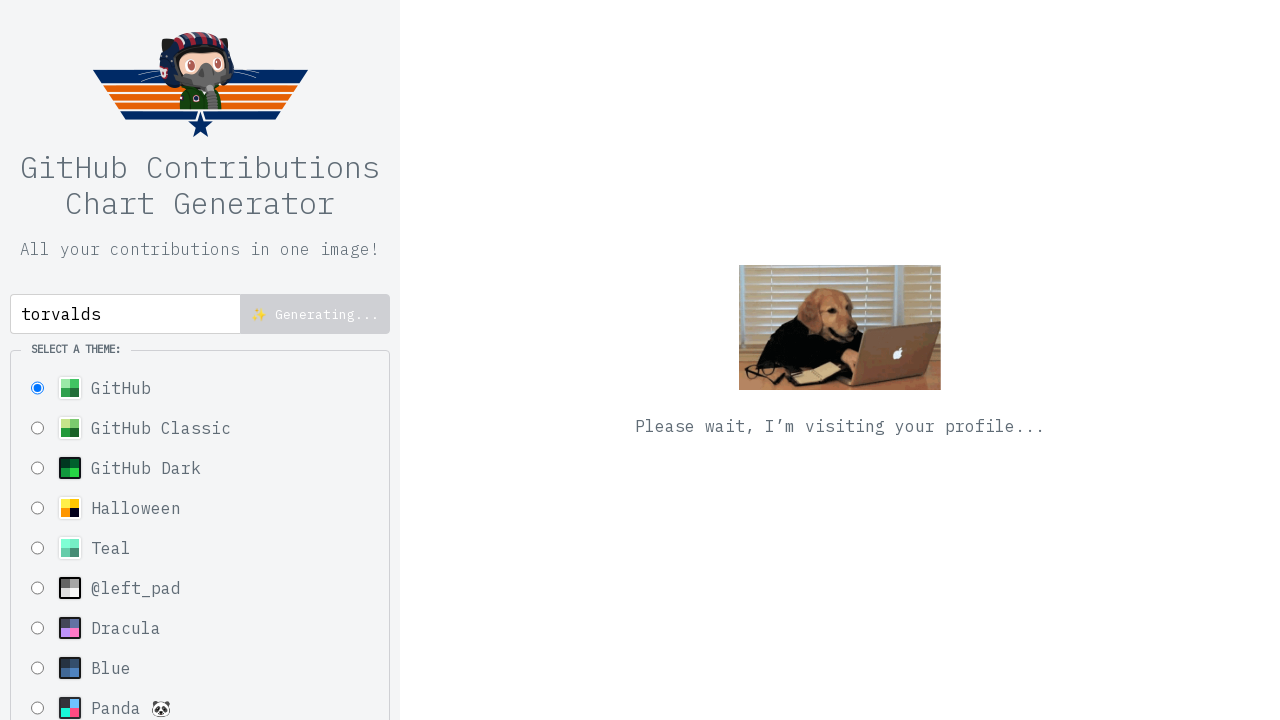

Contribution graph canvas loaded successfully
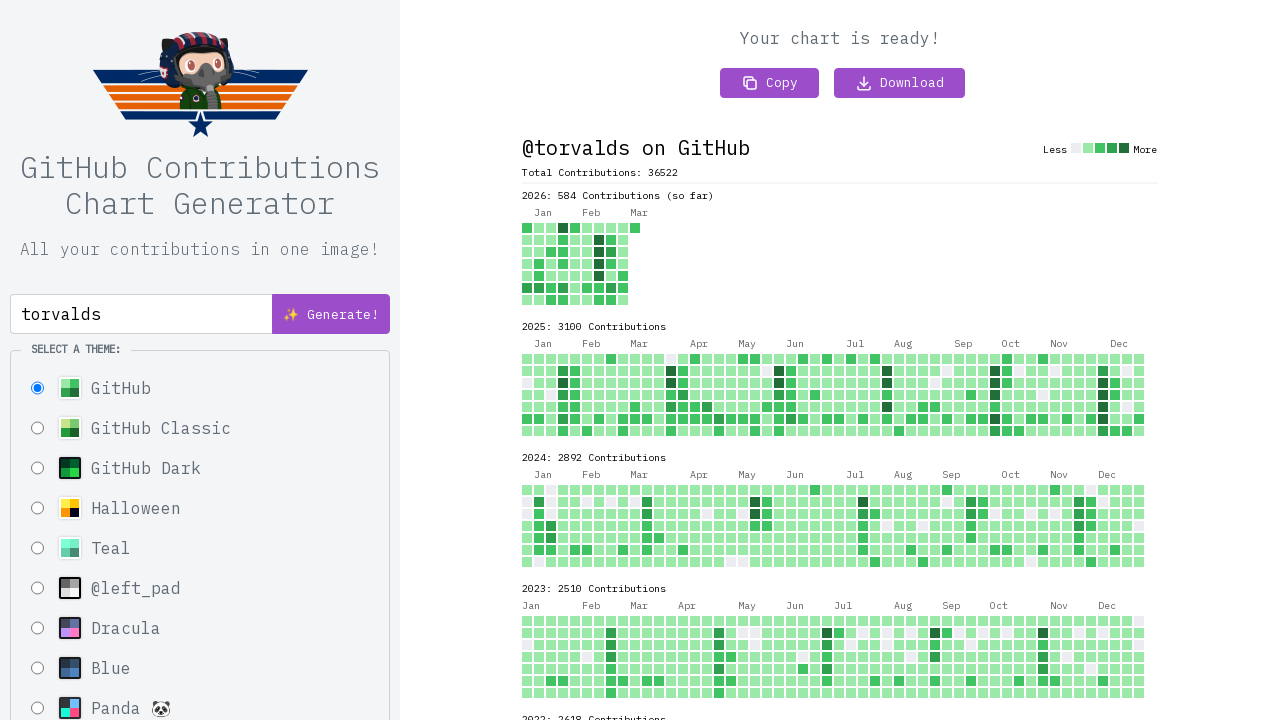

Selected GitHub Dark theme option at (38, 468) on input[value='githubDark']
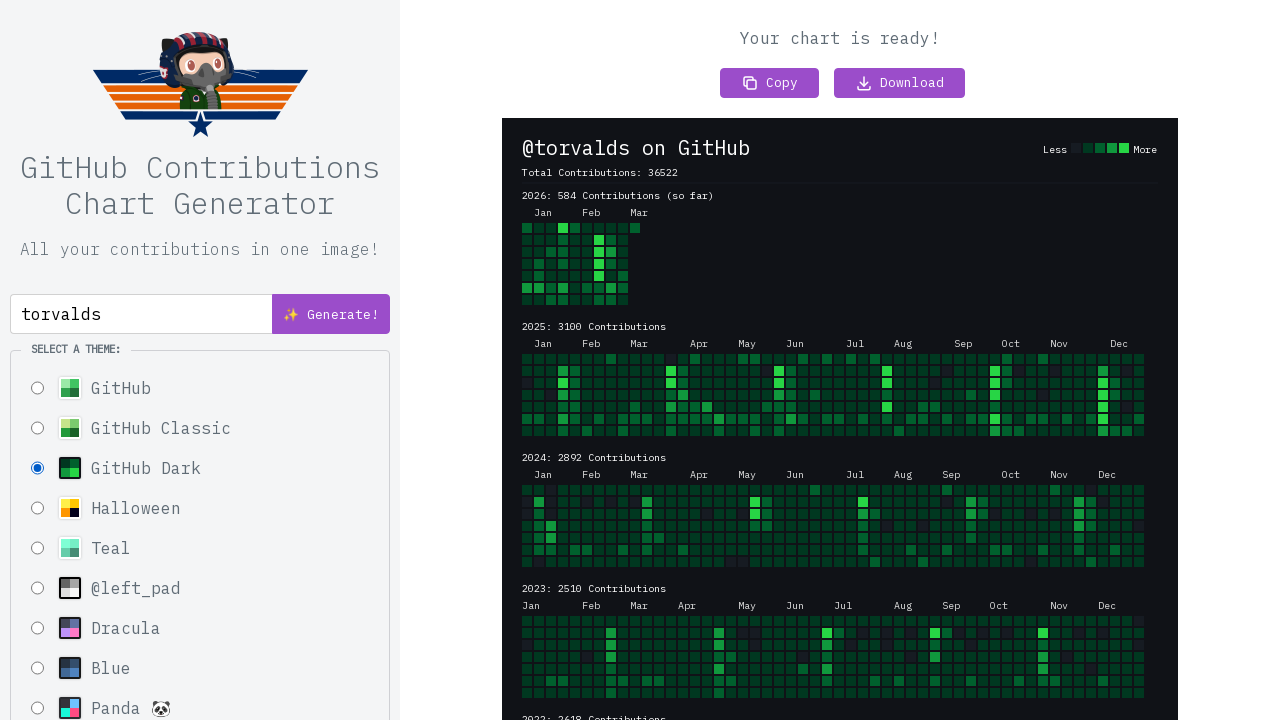

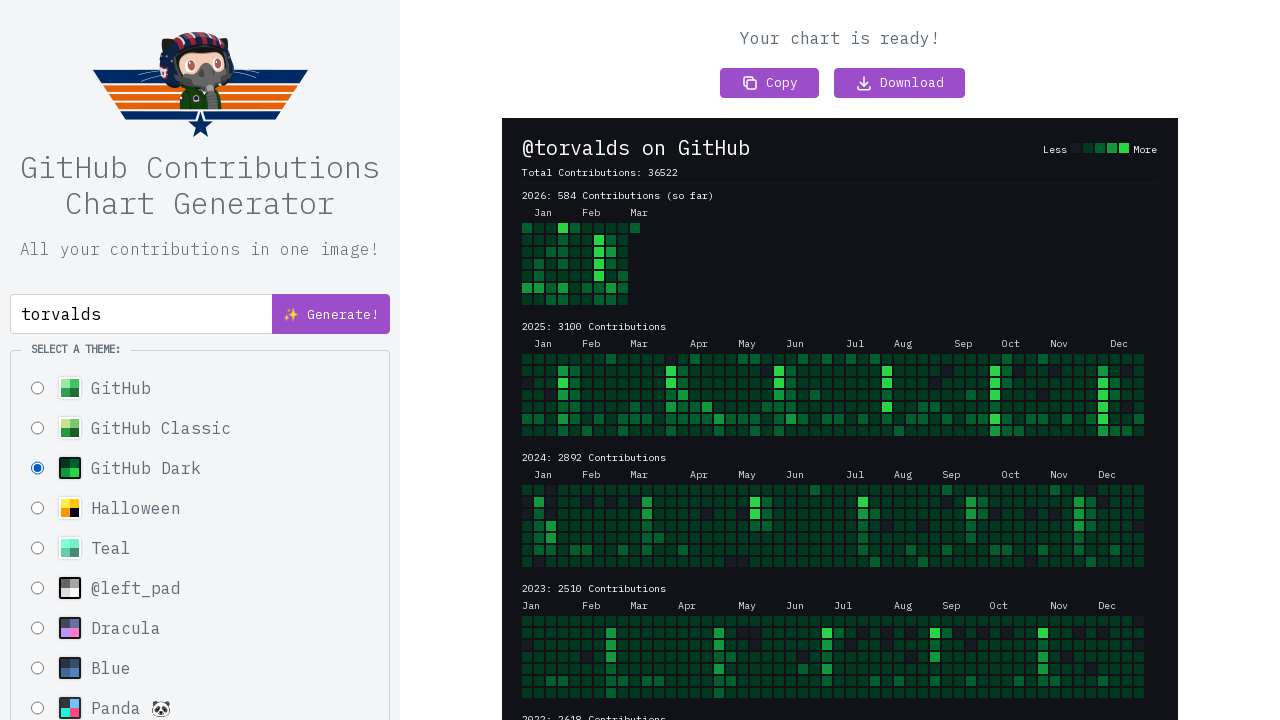